Tests navigation to the careers page by clicking the careers link

Starting URL: https://www.entrata.com

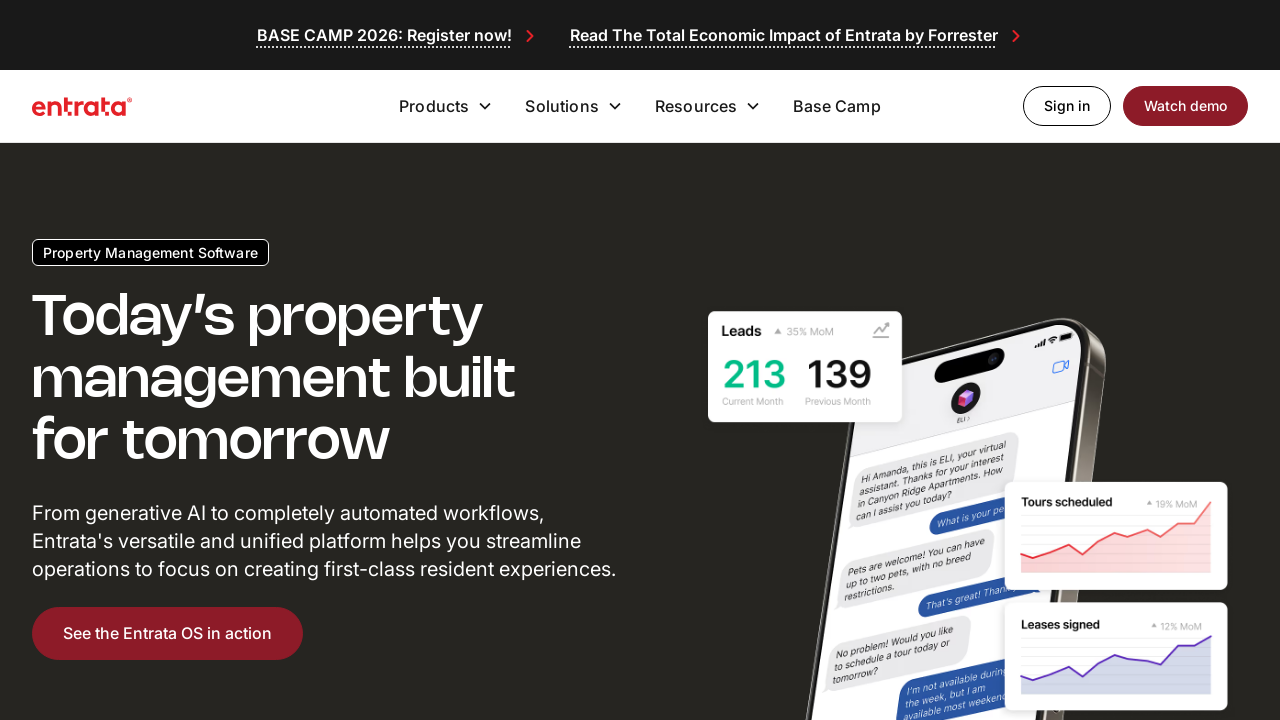

Clicked on Careers link at (1152, 361) on a:has-text('Careers')
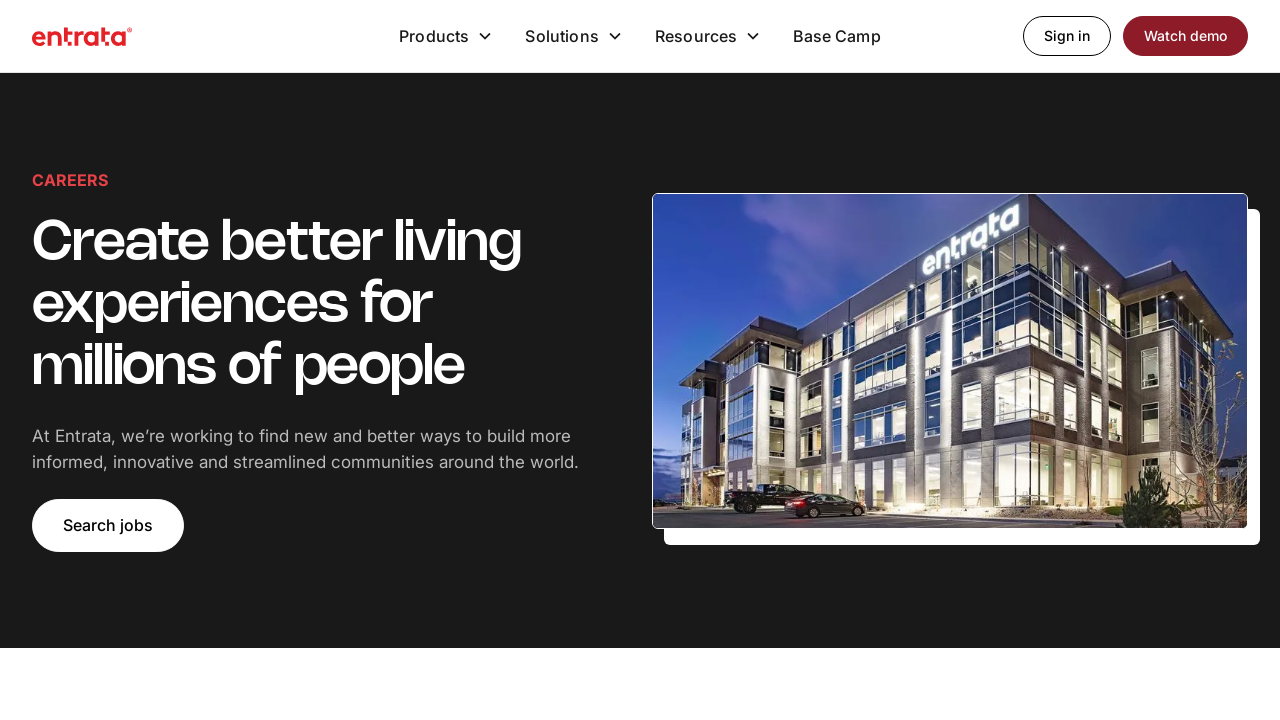

Verified that URL contains 'careers'
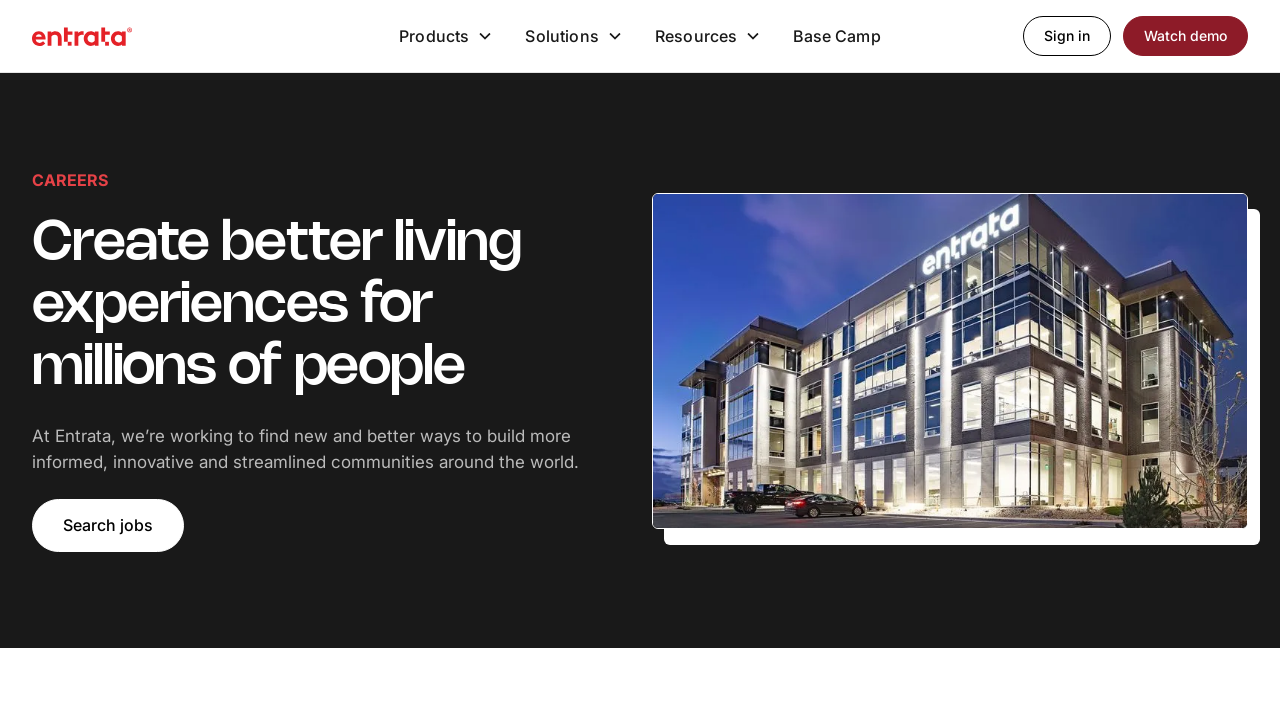

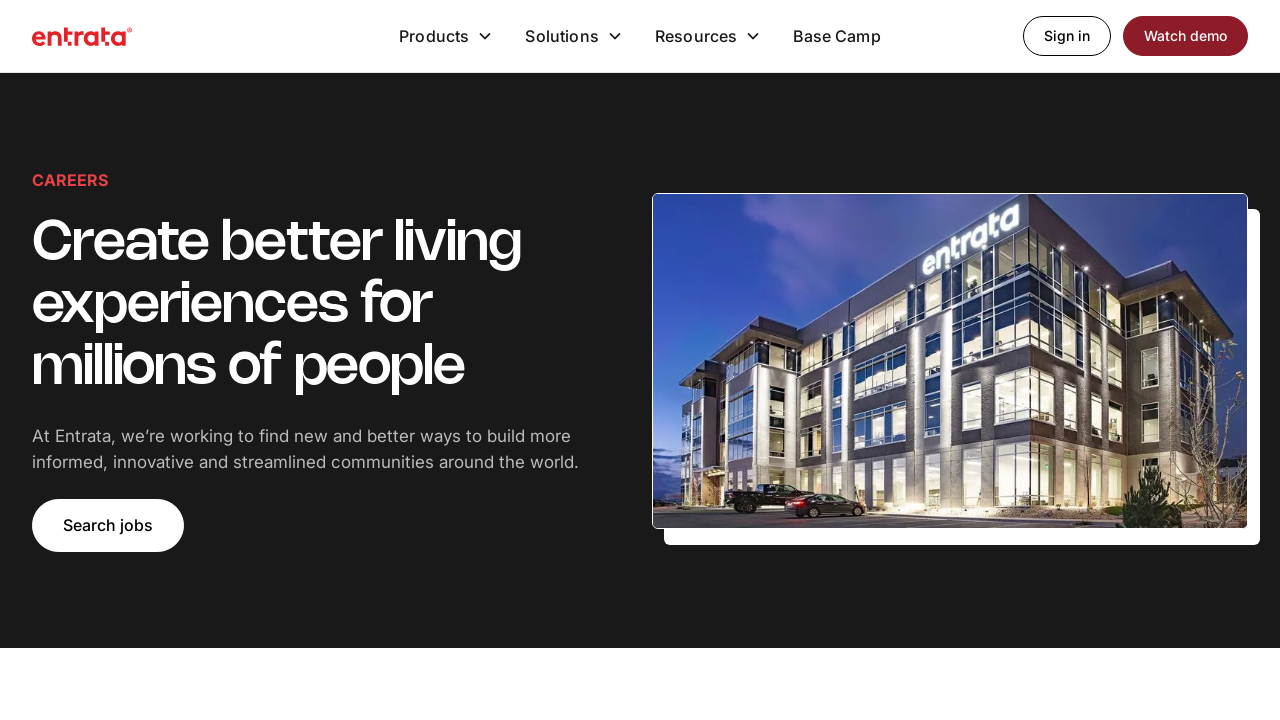